Tests frame handling by switching to a specific frame and entering text into an input field within that frame

Starting URL: https://ui.vision/demo/webtest/frames/

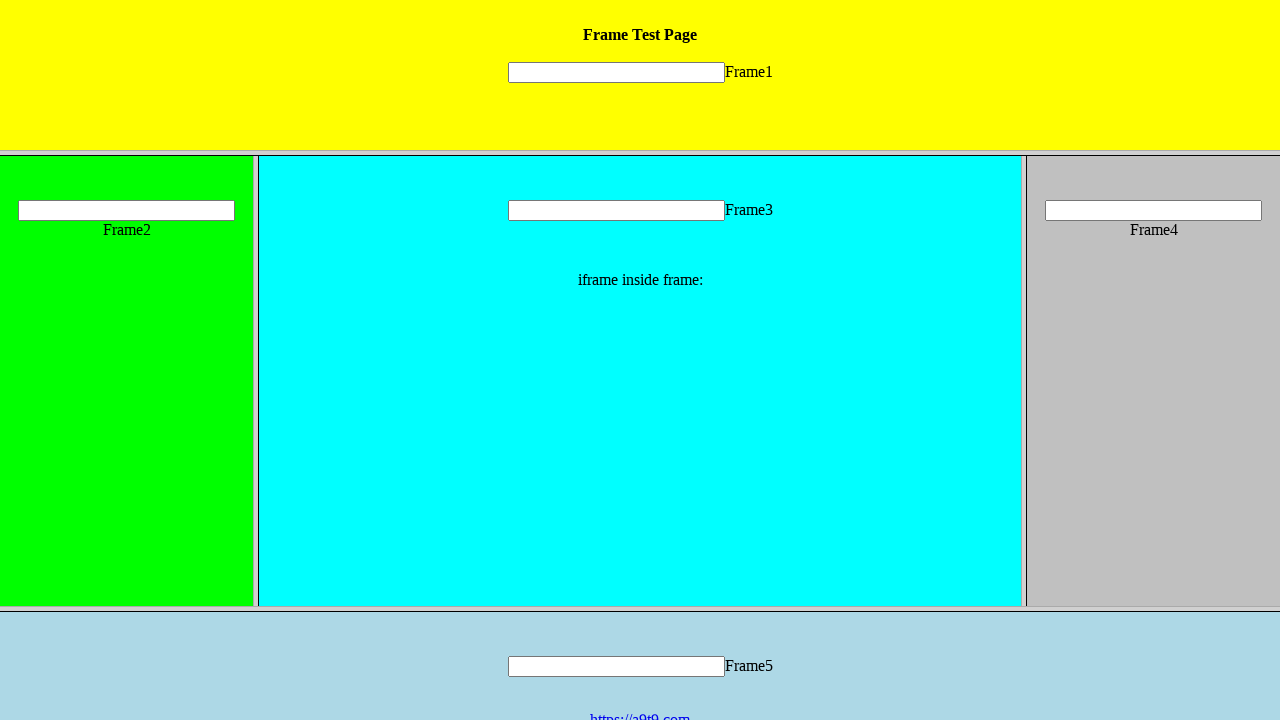

Page loaded with domcontentloaded state
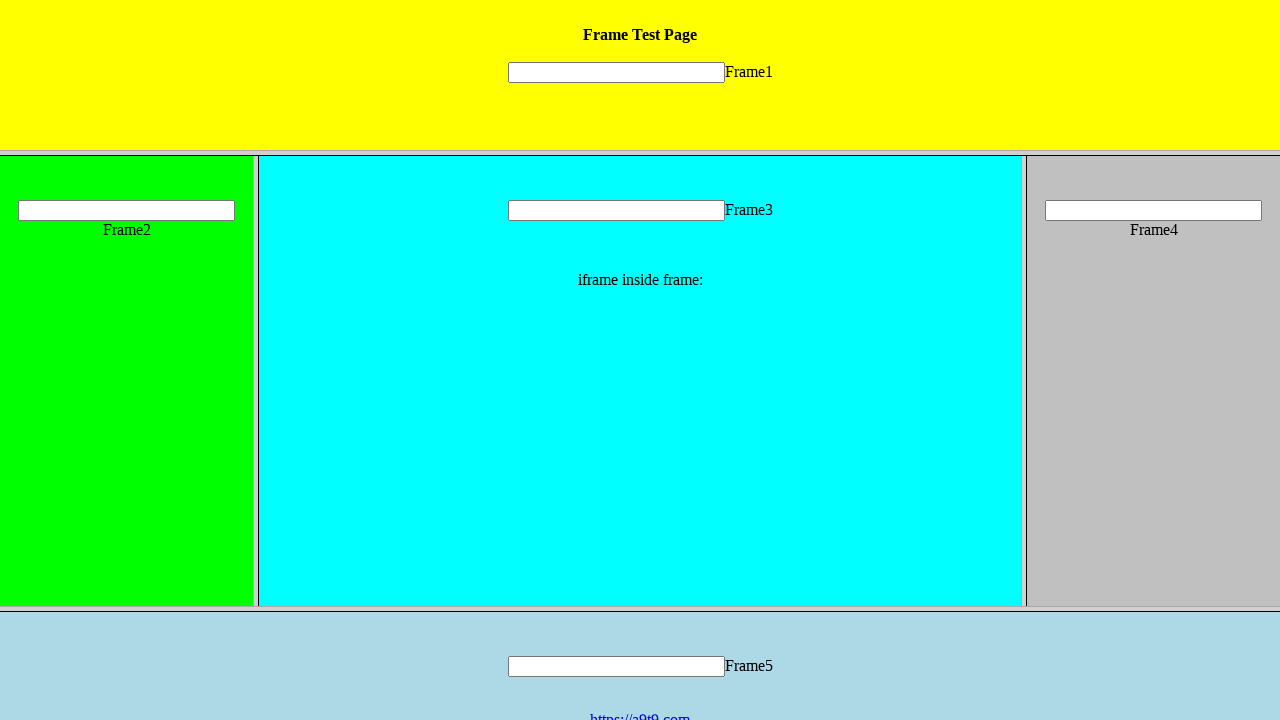

Located frame with src='frame_1.html'
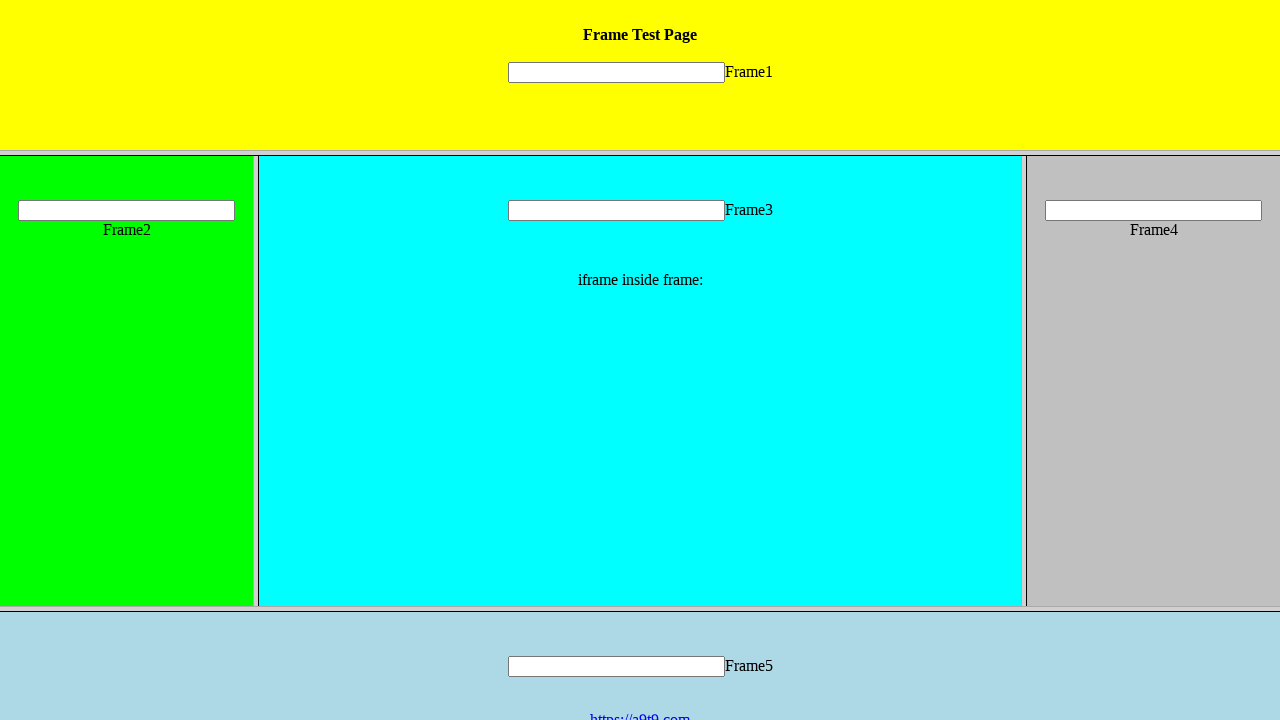

Entered 'Text Entered' into input field within frame on frame[src='frame_1.html'] >> internal:control=enter-frame >> input[name='mytext1
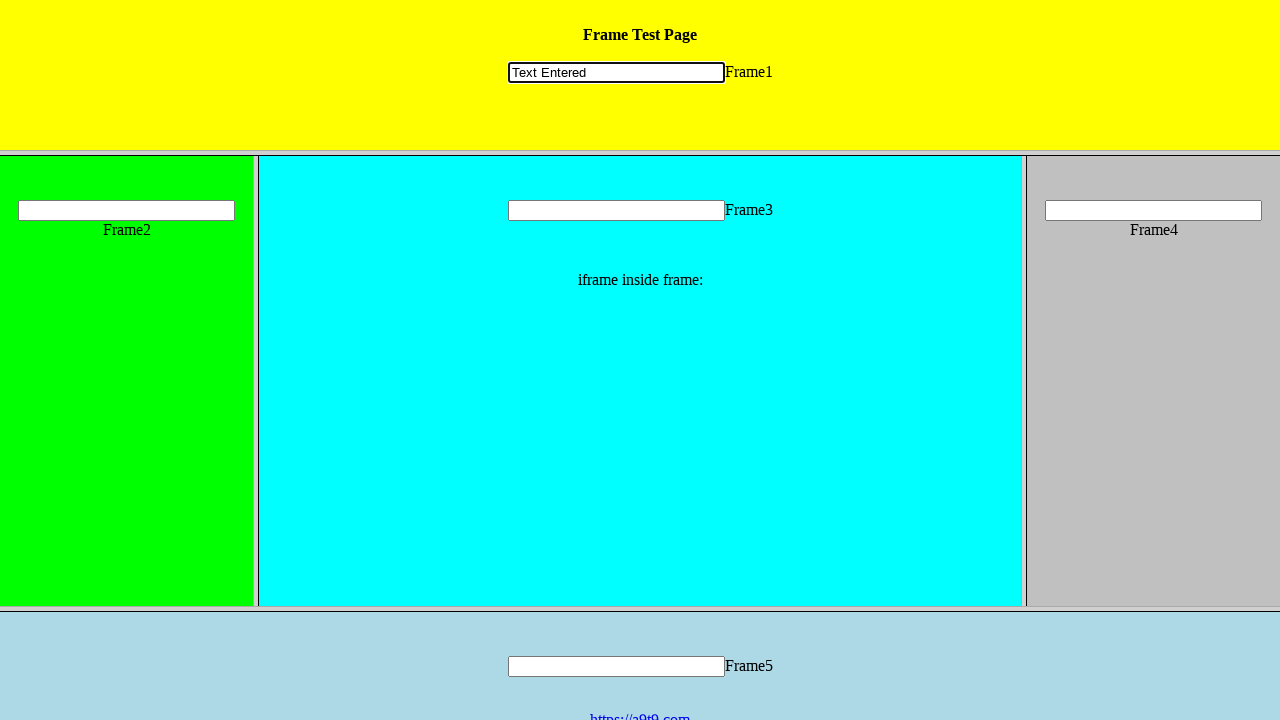

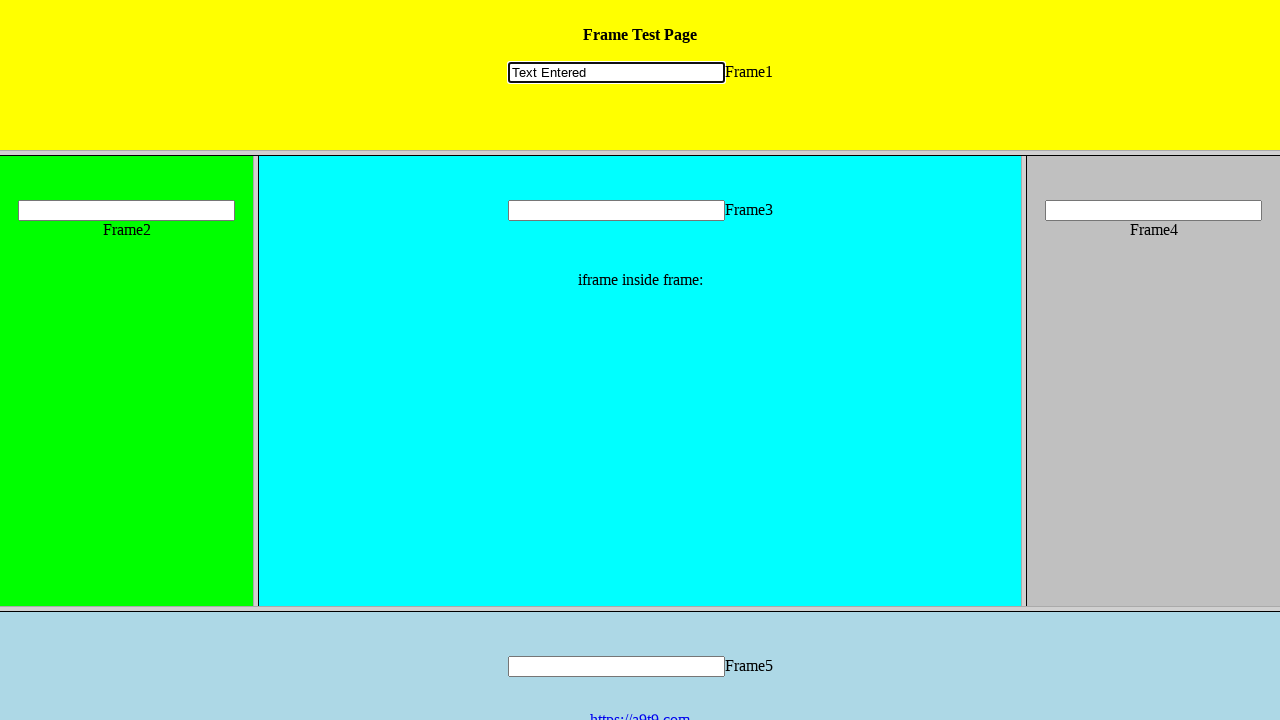